Tests date picker functionality by selecting a specific date (year, month, day) and verifying the selection

Starting URL: https://rahulshettyacademy.com/seleniumPractise/#/offers

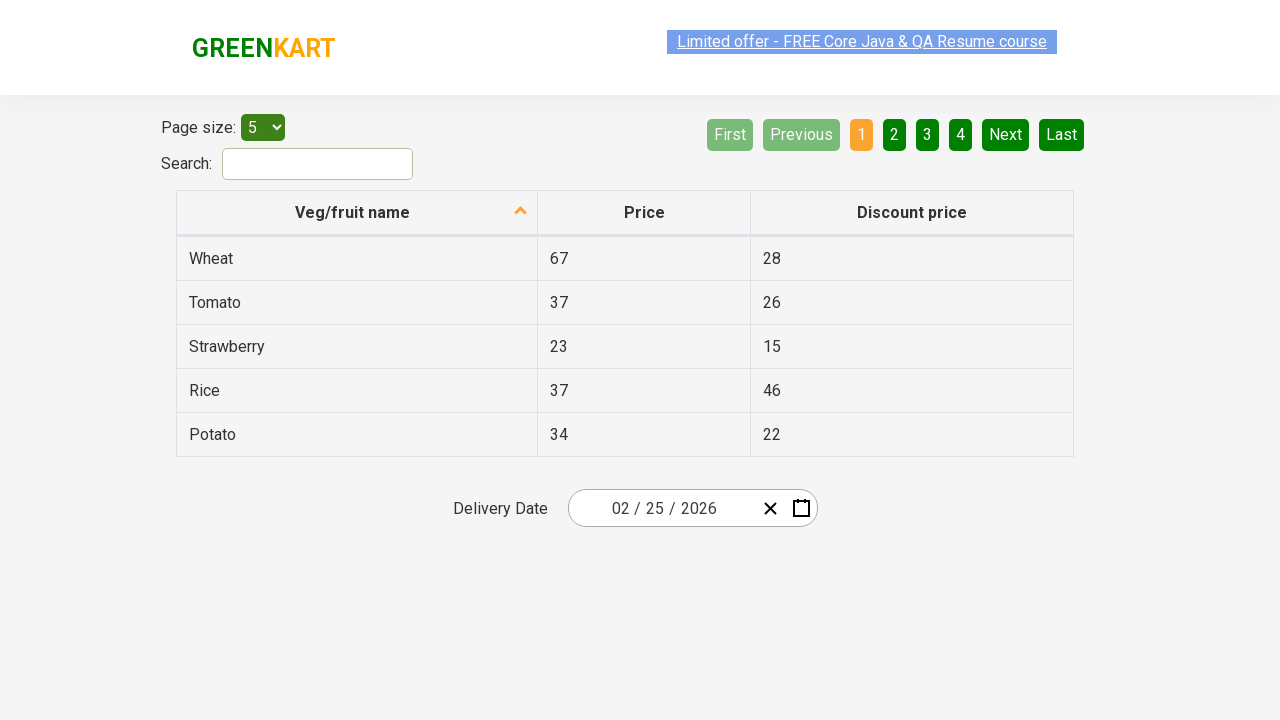

Clicked date picker input to open calendar at (662, 508) on .react-date-picker__inputGroup
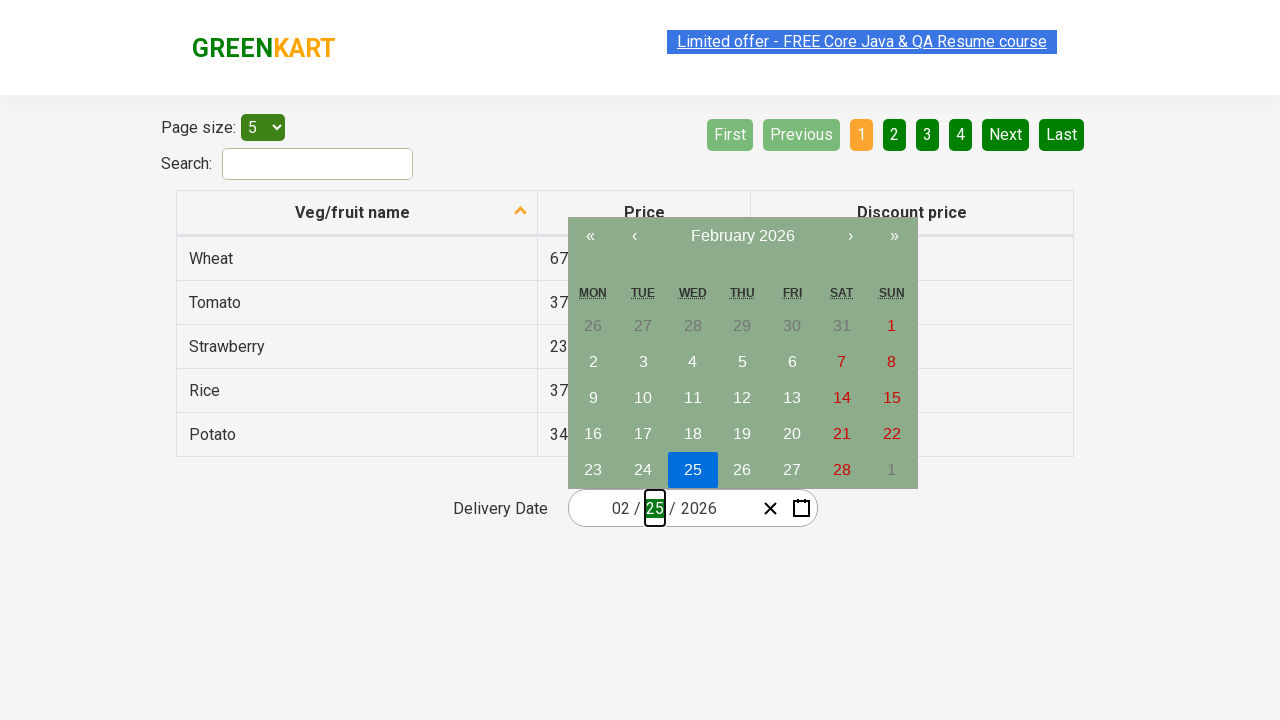

Clicked navigation label to zoom out to month view at (742, 236) on .react-calendar__navigation__label
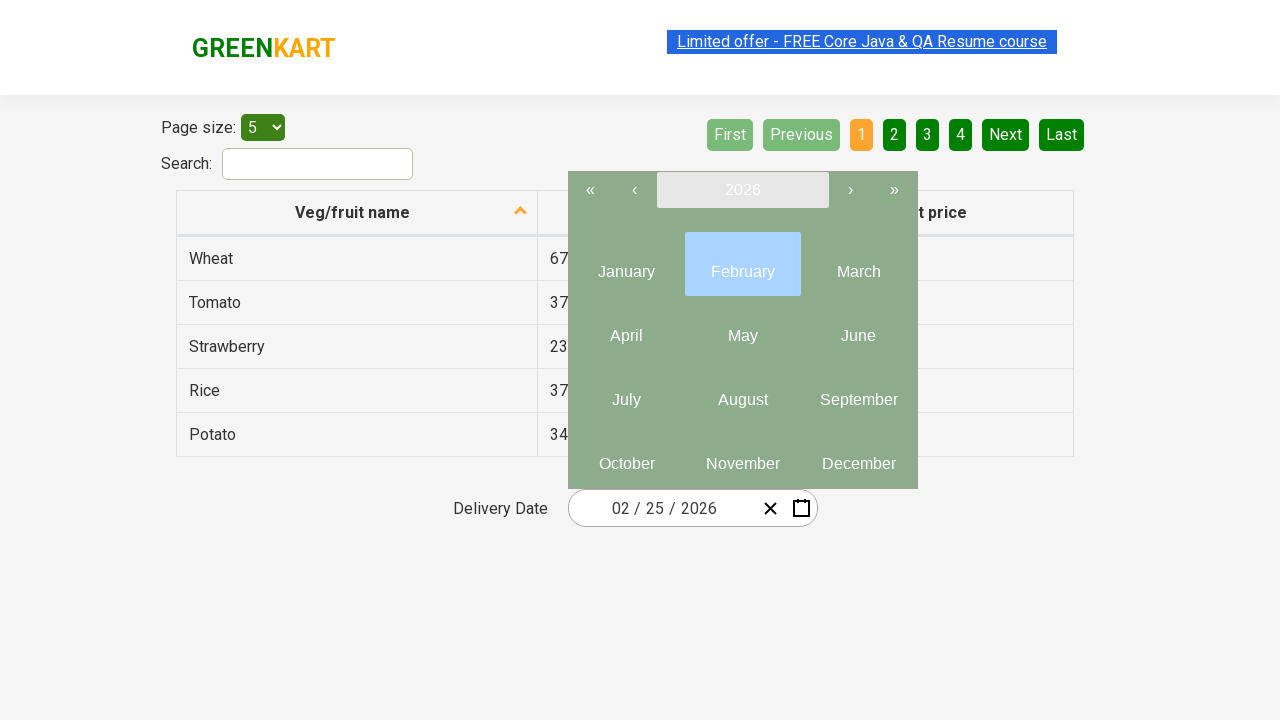

Clicked navigation label to zoom out to year view at (742, 190) on .react-calendar__navigation__label
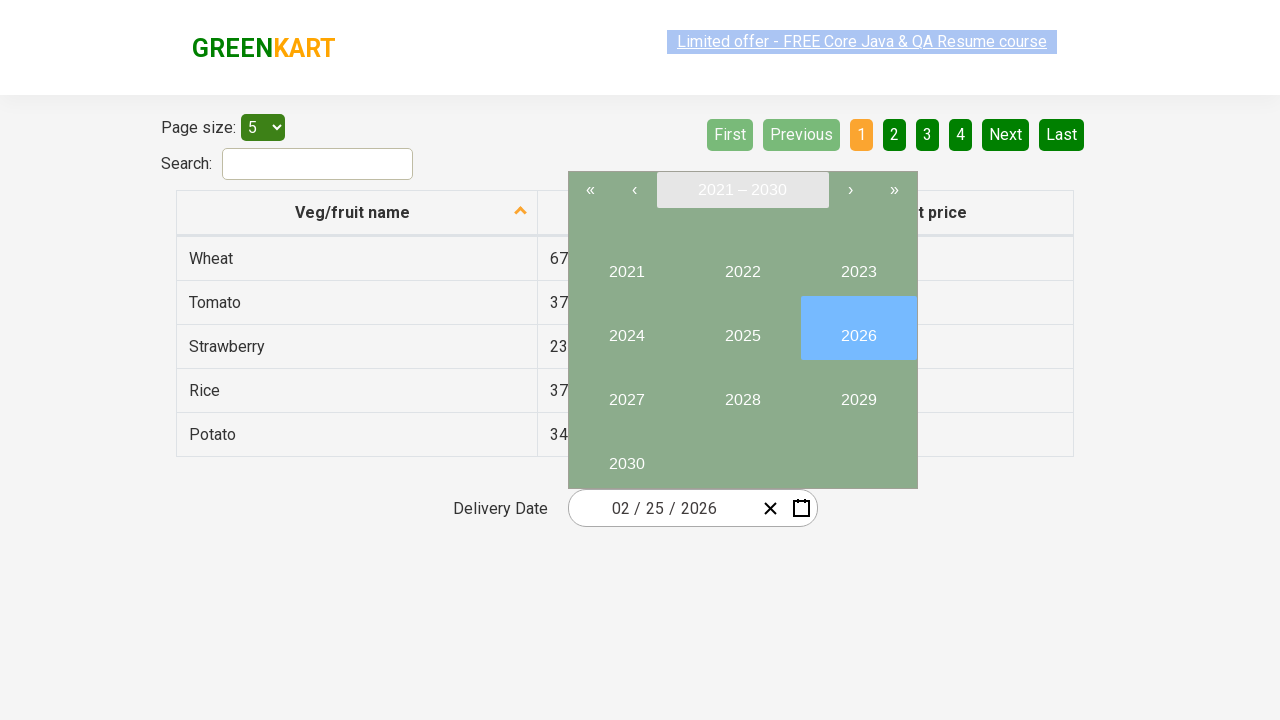

Selected year 2027 at (626, 392) on button:text('2027')
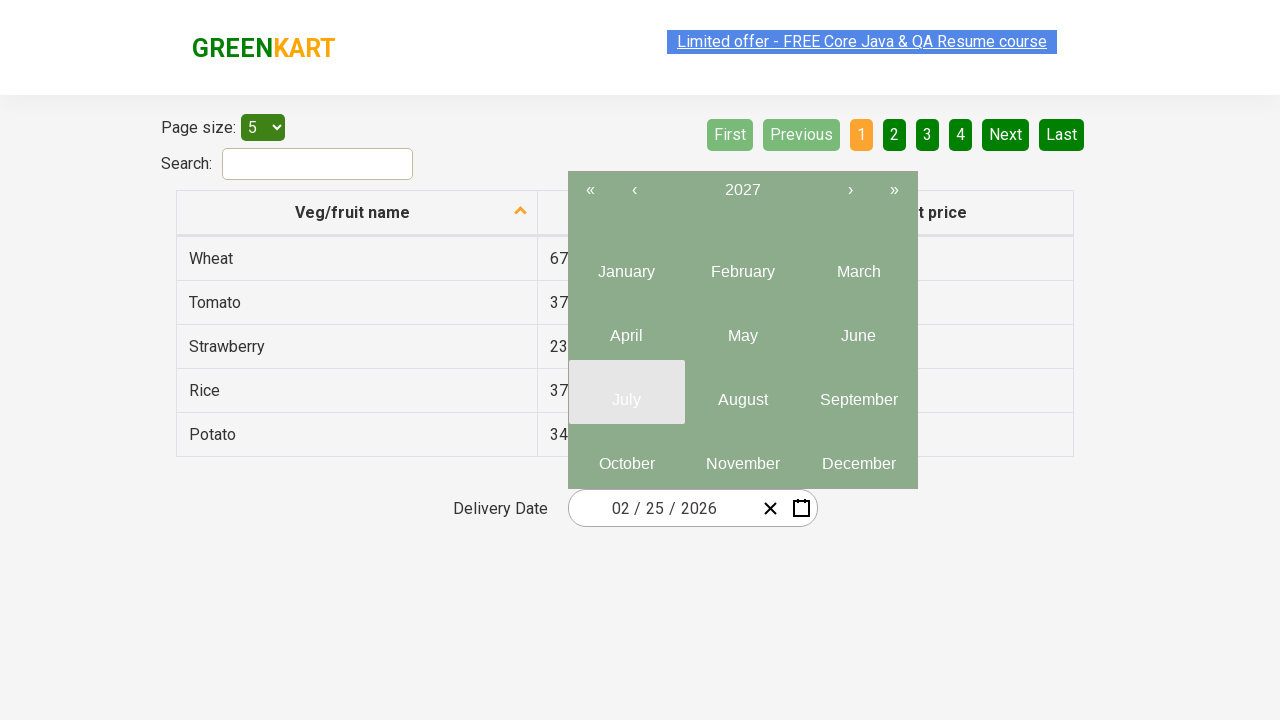

Selected month 6 (June) at (858, 328) on .react-calendar__year-view__months__month >> nth=5
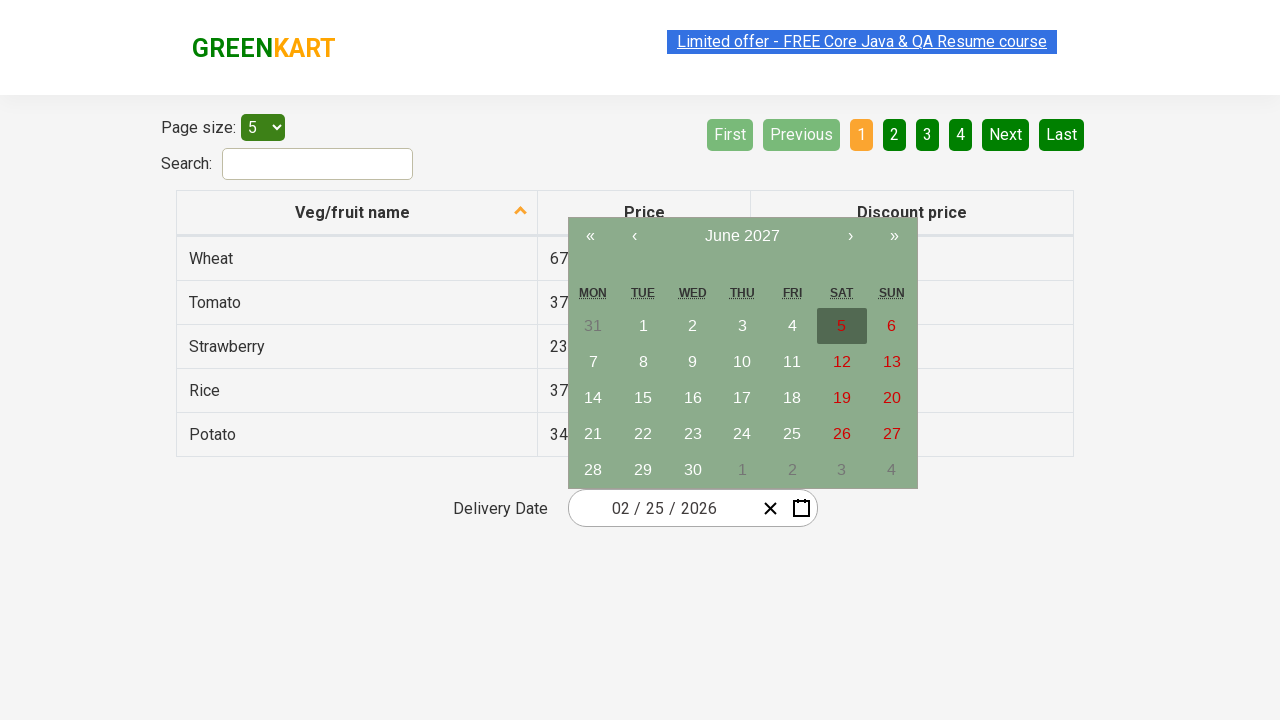

Selected day 15 at (643, 398) on abbr:text('15')
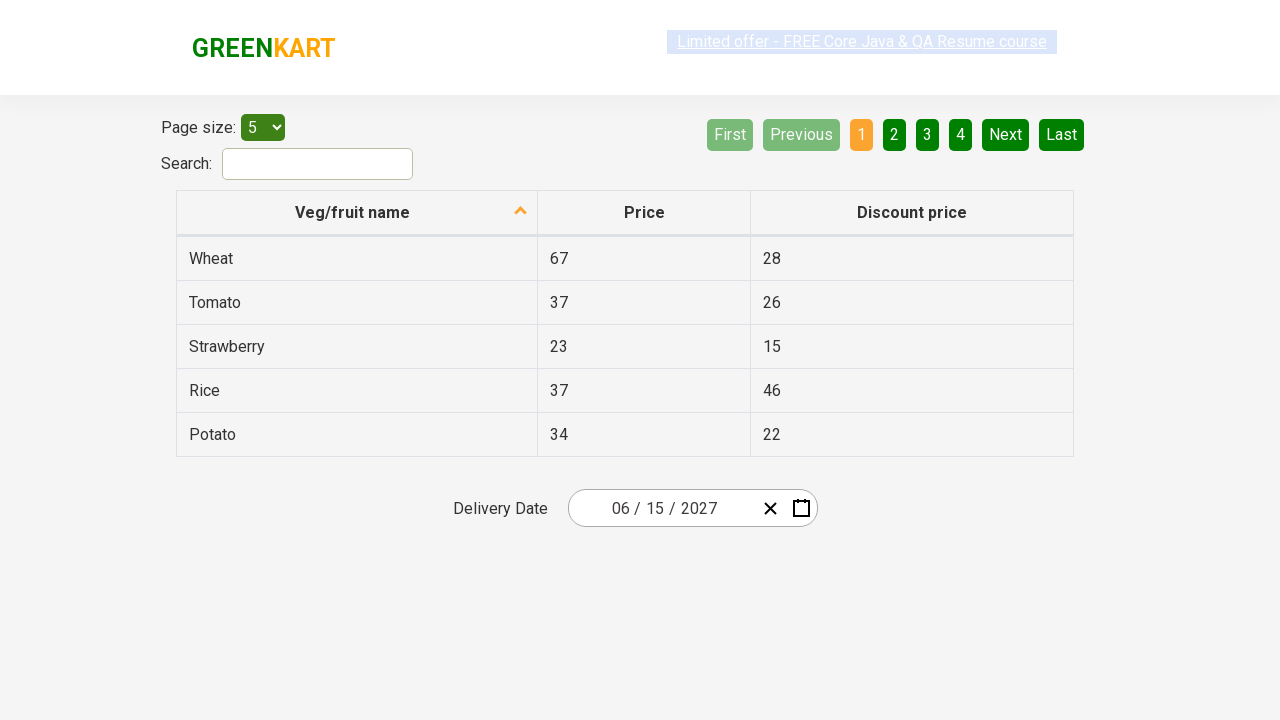

Retrieved all date input fields for verification
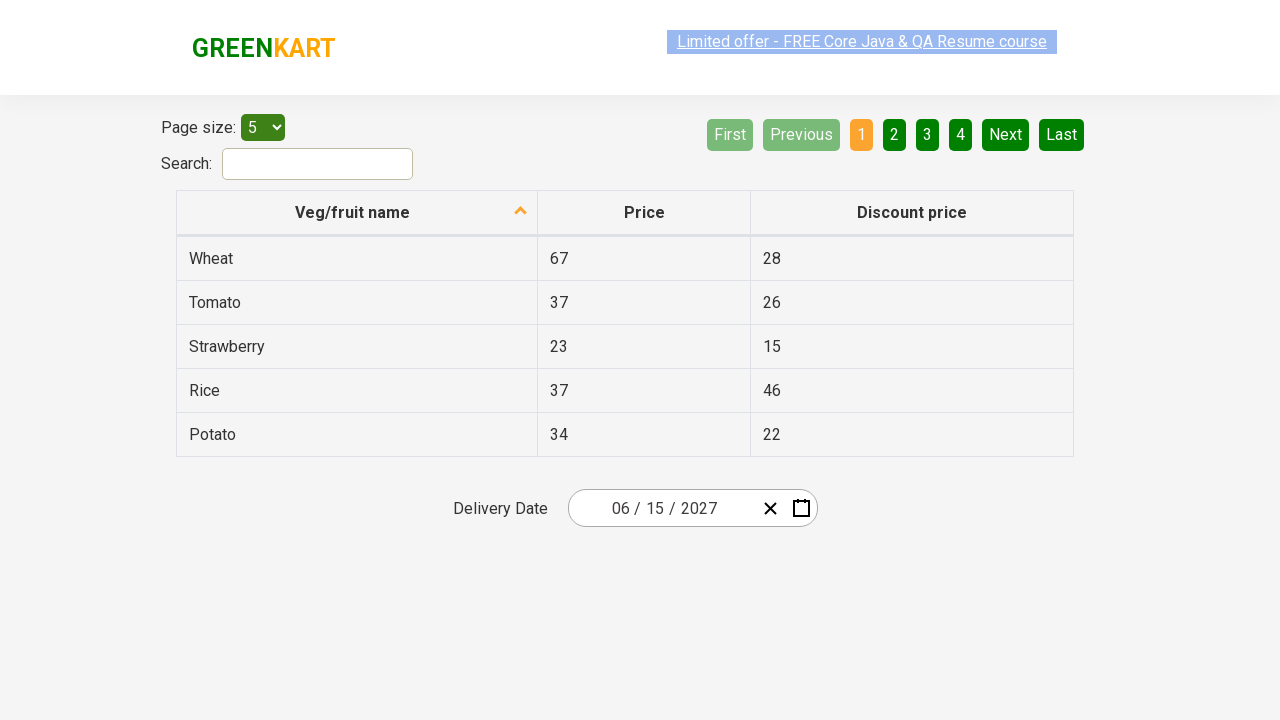

Verified date component 0: expected '6', got '6'
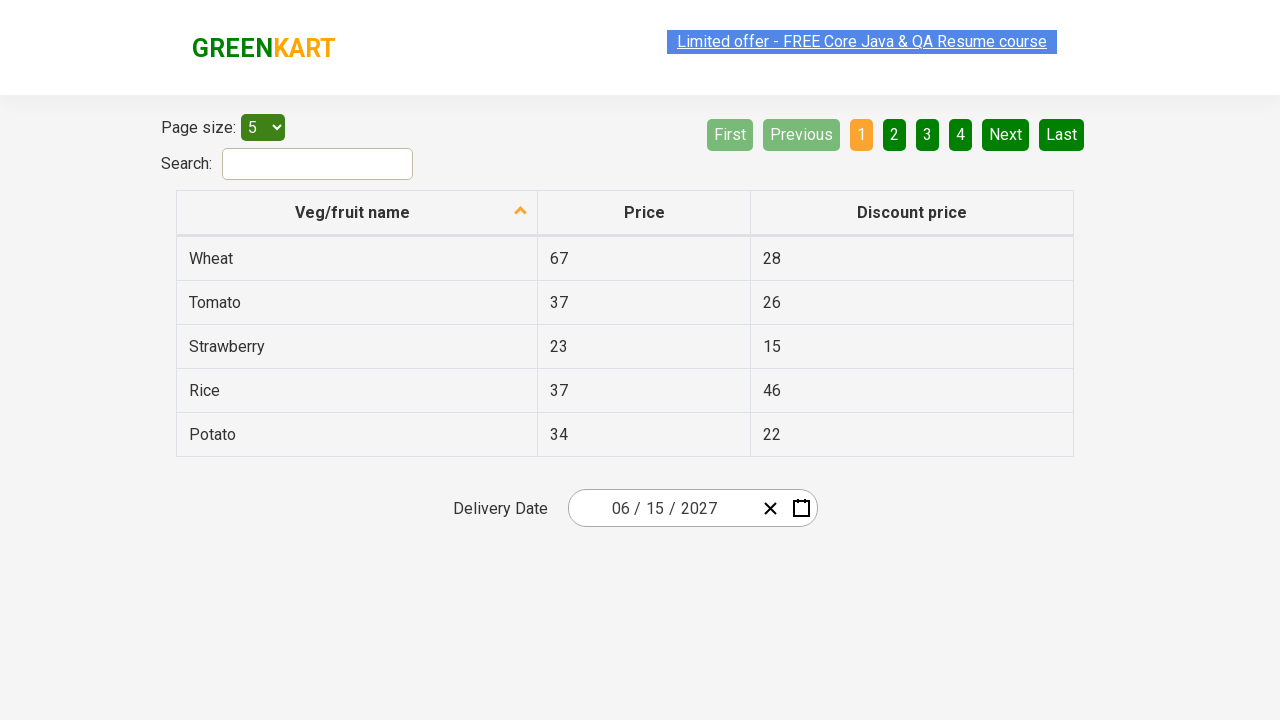

Verified date component 1: expected '15', got '15'
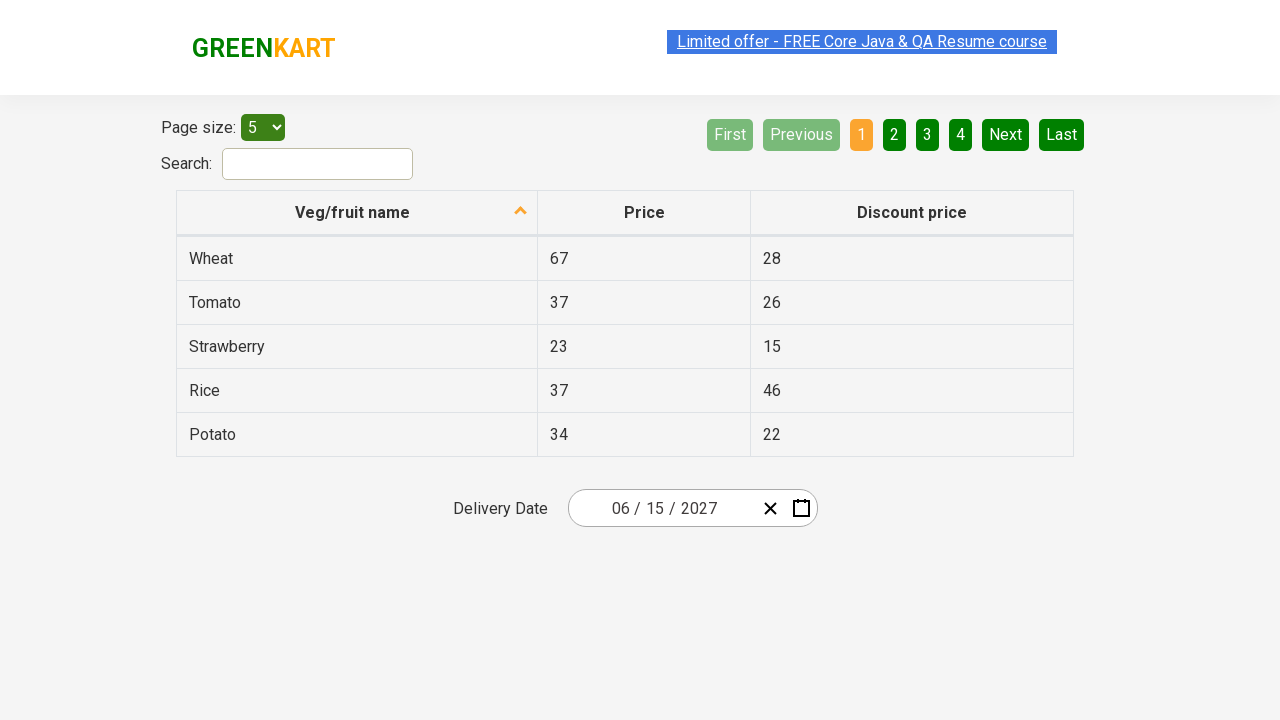

Verified date component 2: expected '2027', got '2027'
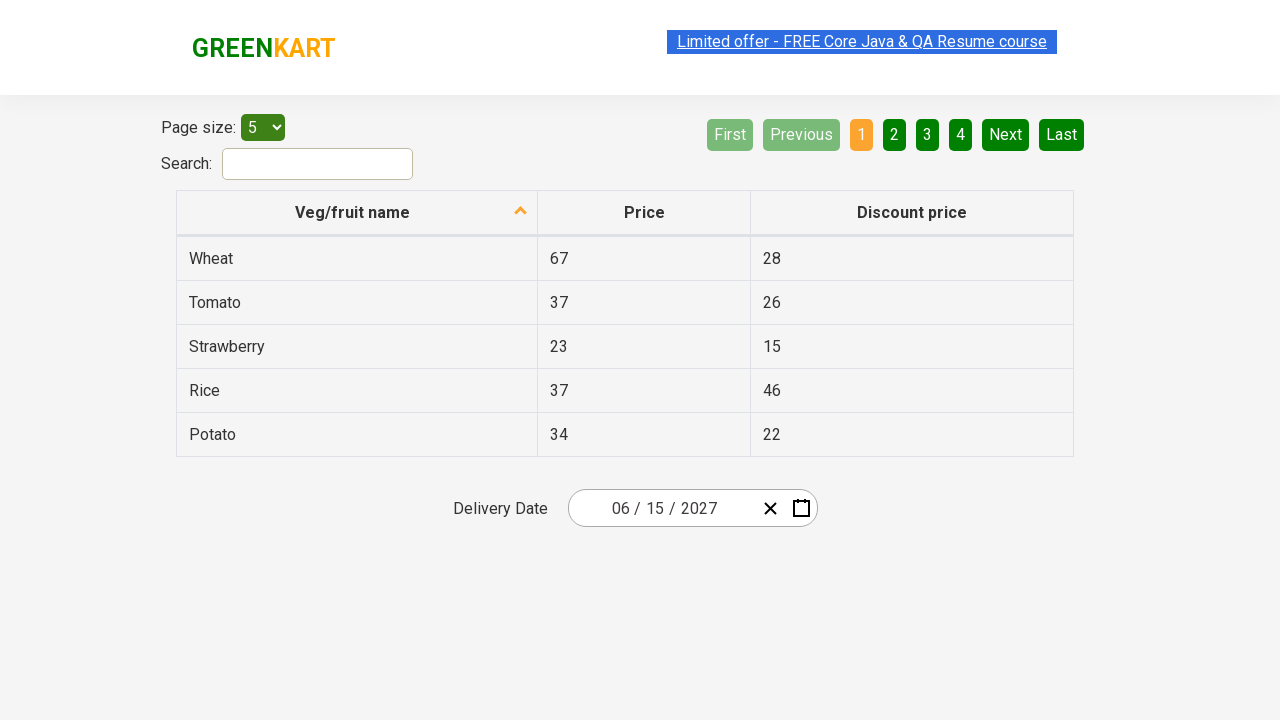

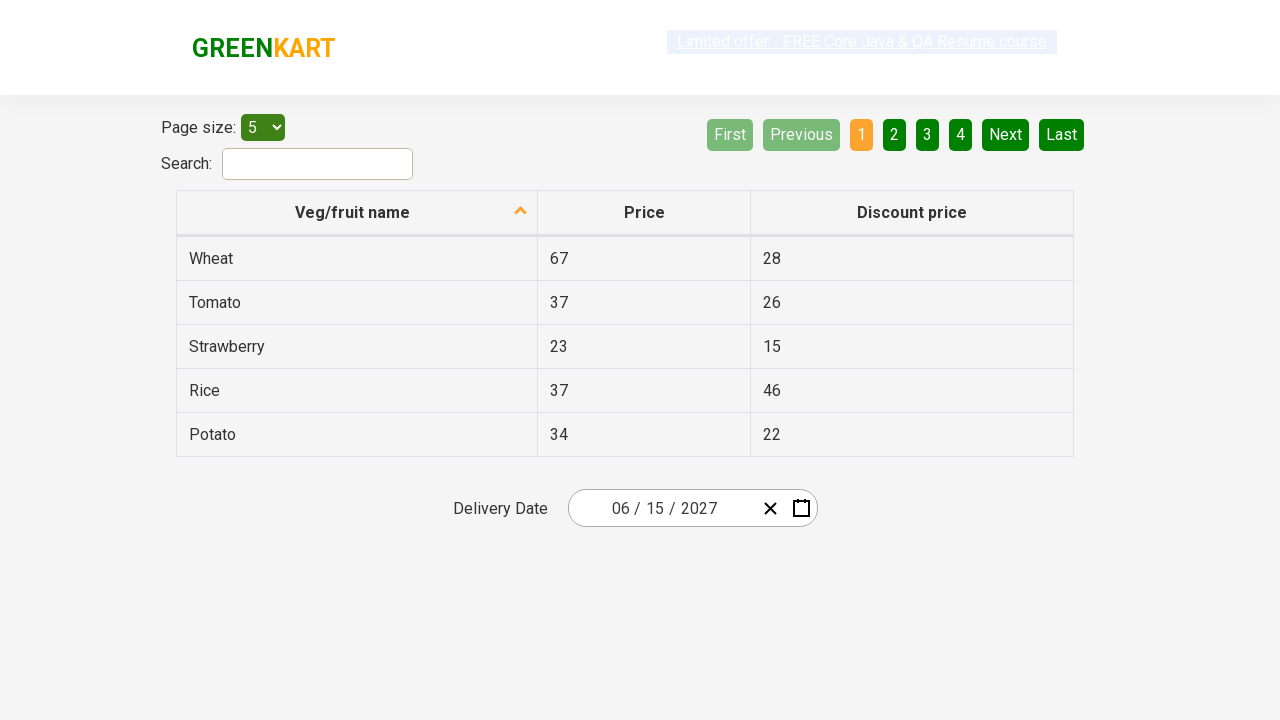